Tests filling a text input field within an iframe on the W3Schools tryit editor page, demonstrating iframe switching and form input functionality.

Starting URL: https://www.w3schools.com/tags/tryit.asp?filename=tryhtml_input_disabled

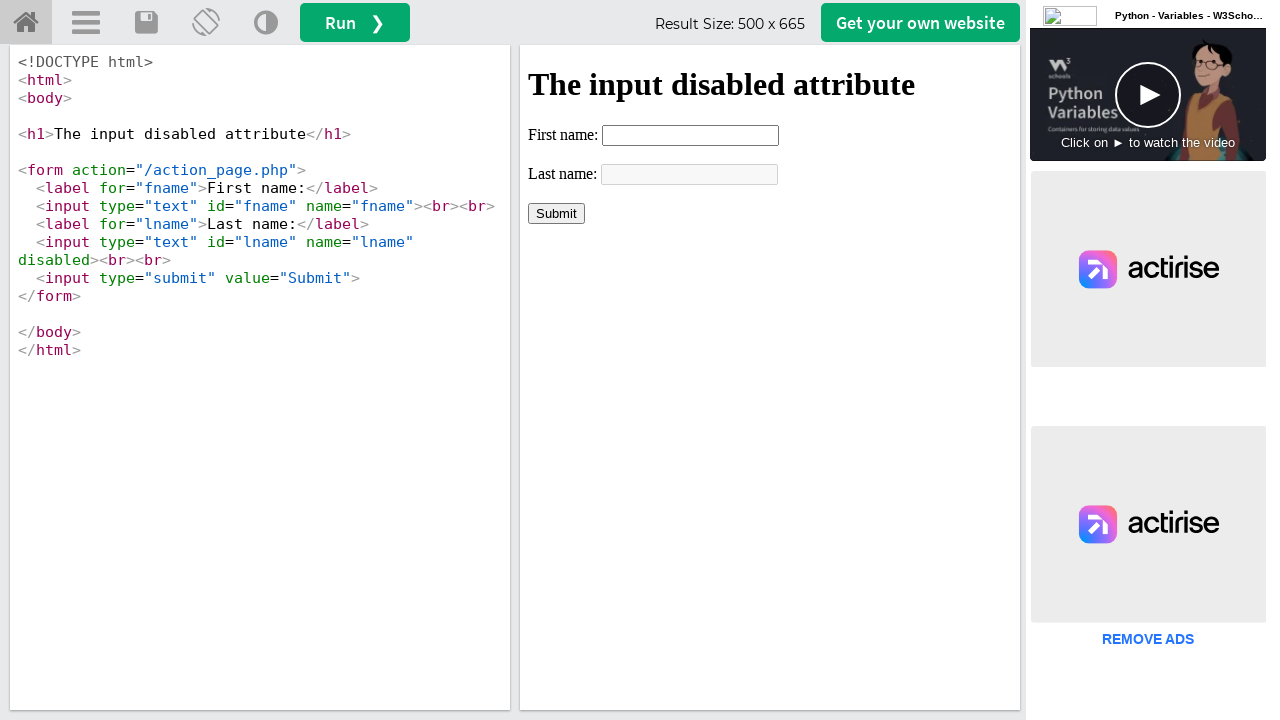

Located iframe with id 'iframeResult'
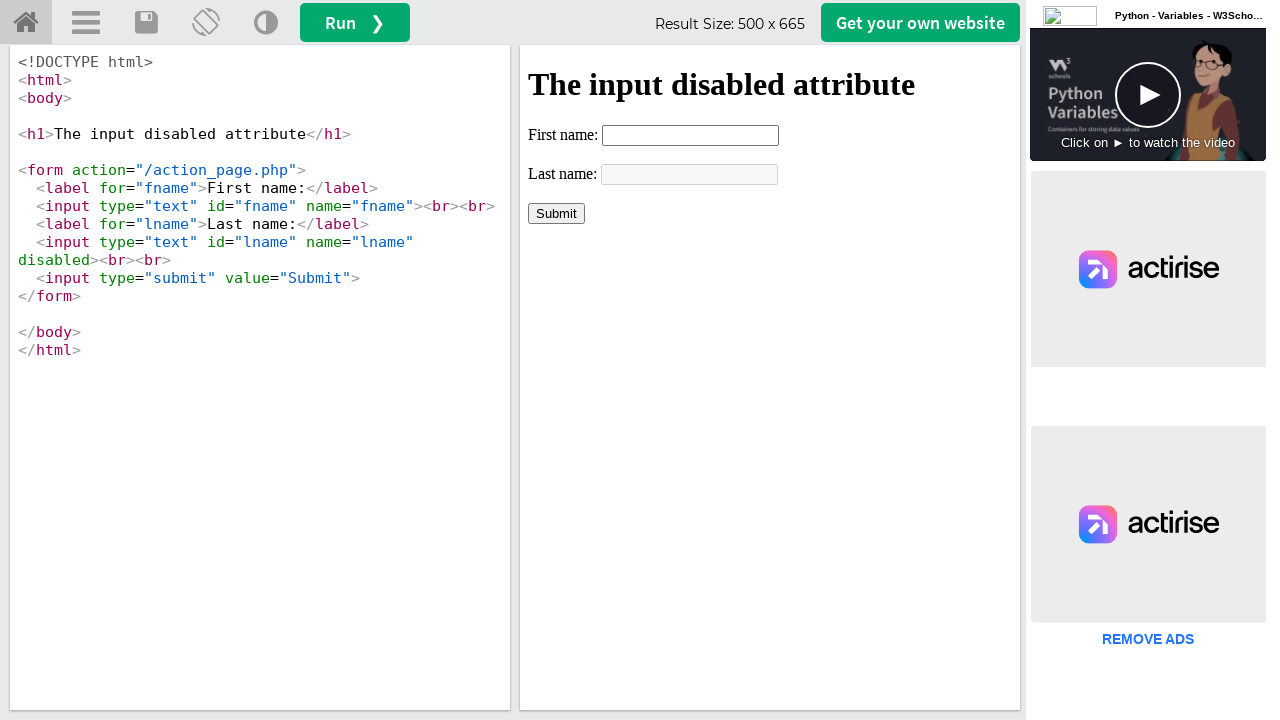

Filled first name input field with 'Abdul kalam sir' in iframe on #iframeResult >> internal:control=enter-frame >> #fname
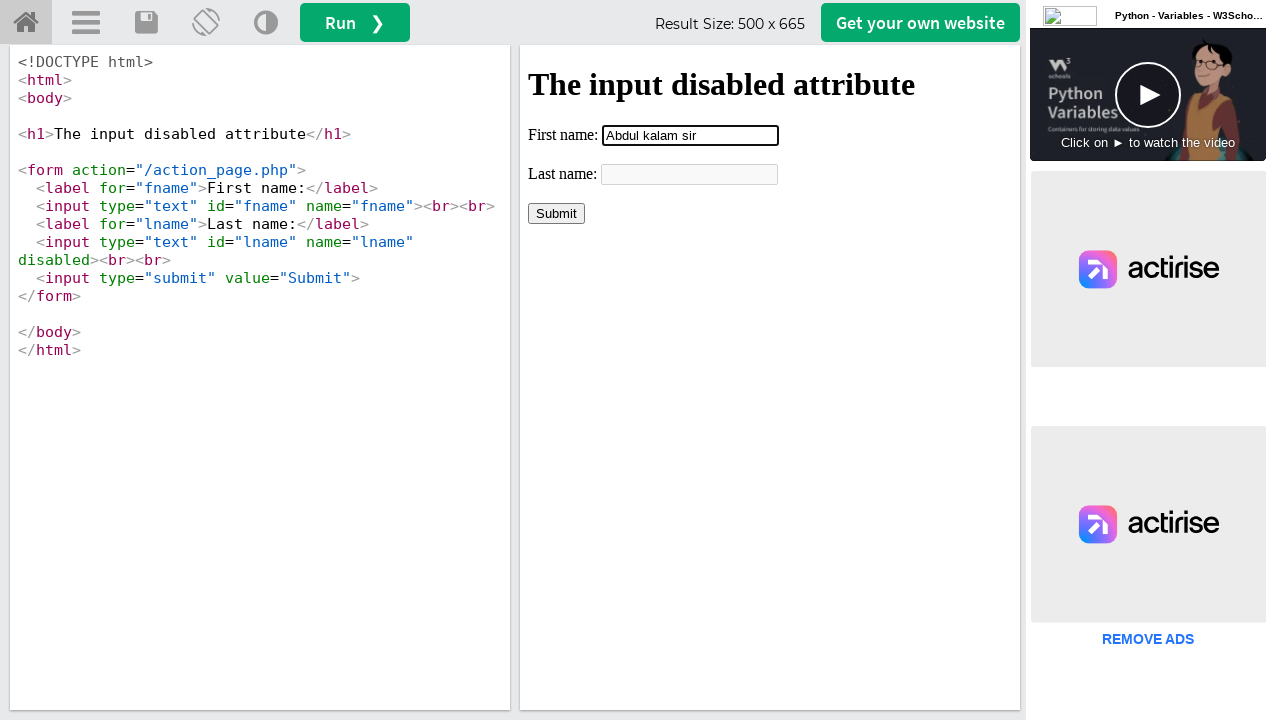

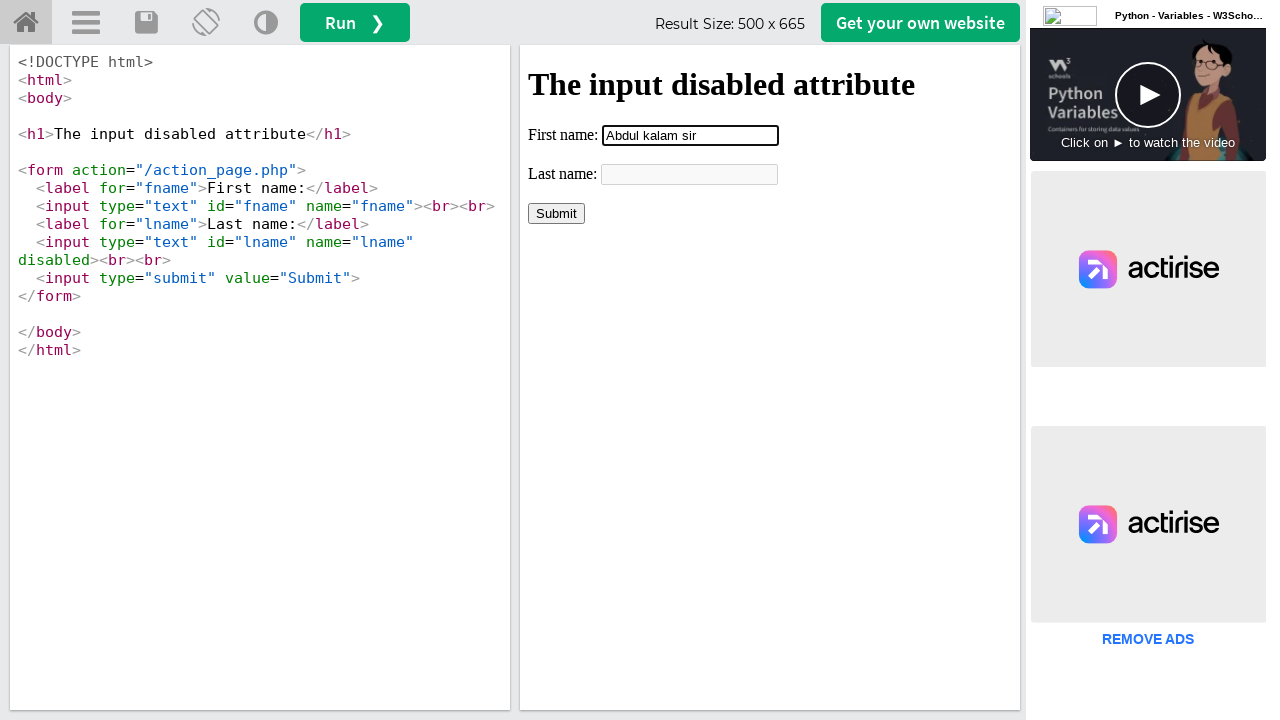